Navigates to the Demoblaze store homepage and verifies the page title is "STORE"

Starting URL: https://www.demoblaze.com/index.html

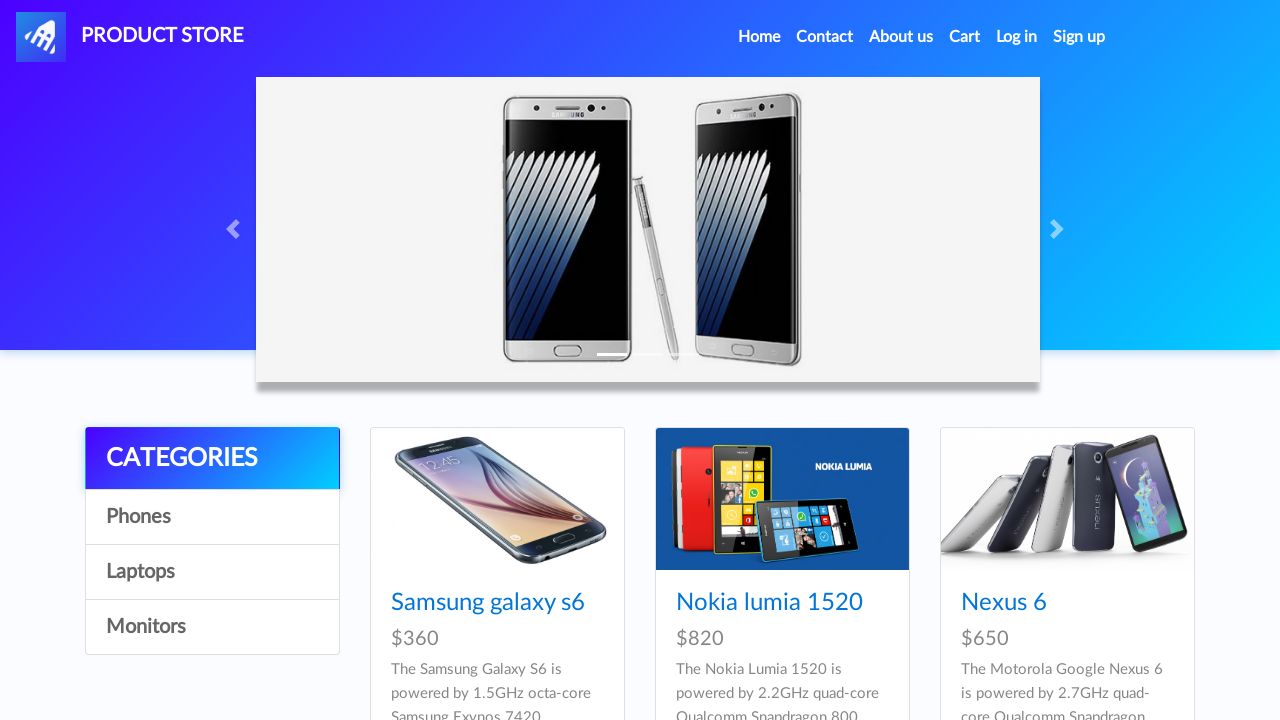

Navigated to Demoblaze store homepage
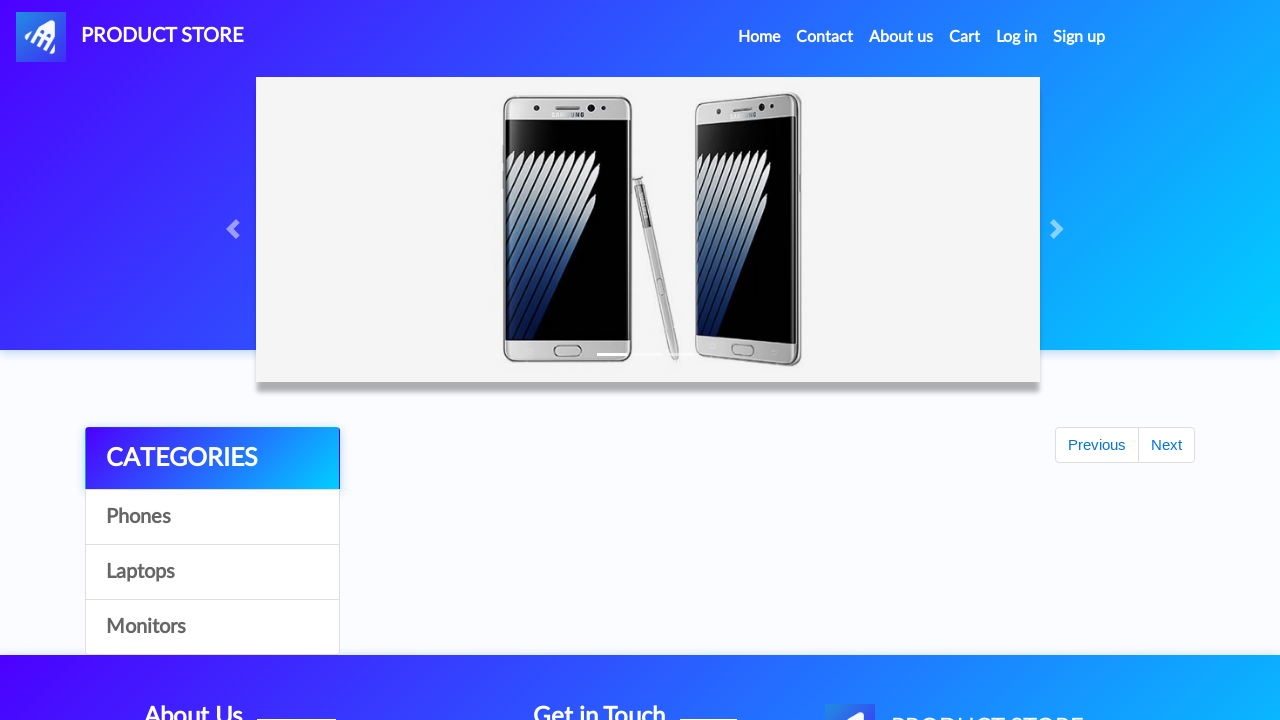

Page finished loading
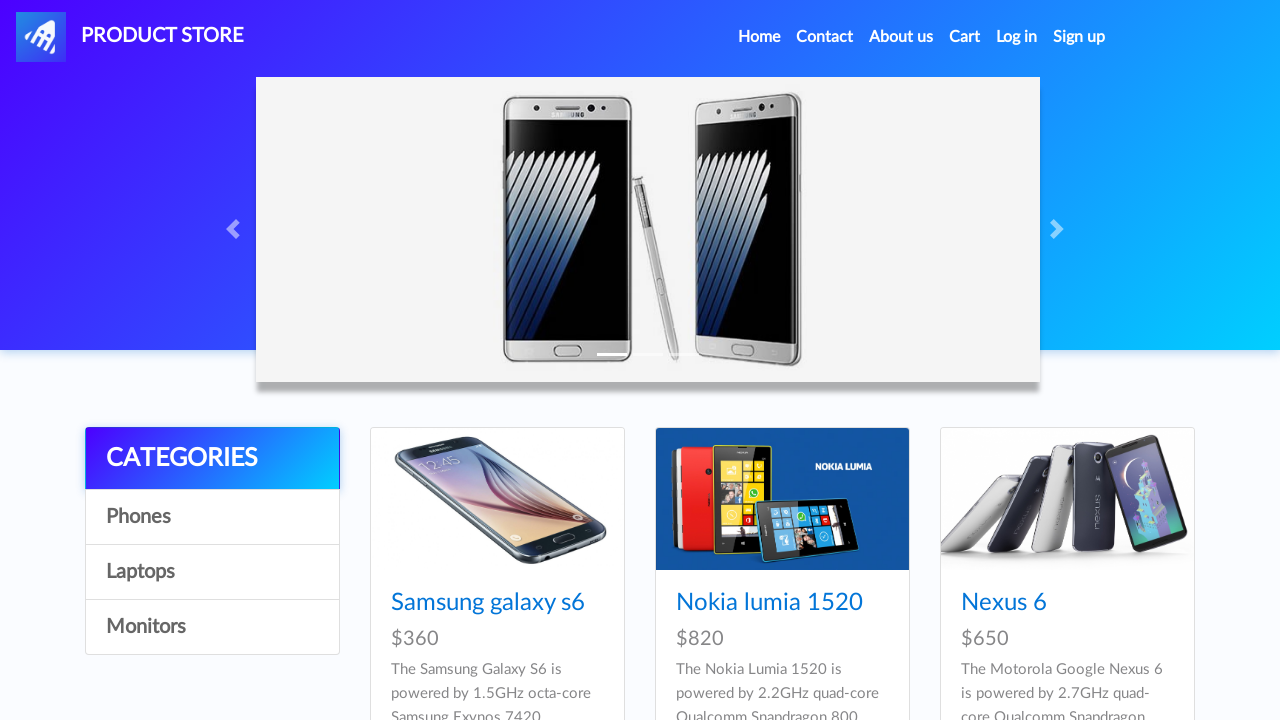

Verified page title is 'STORE'
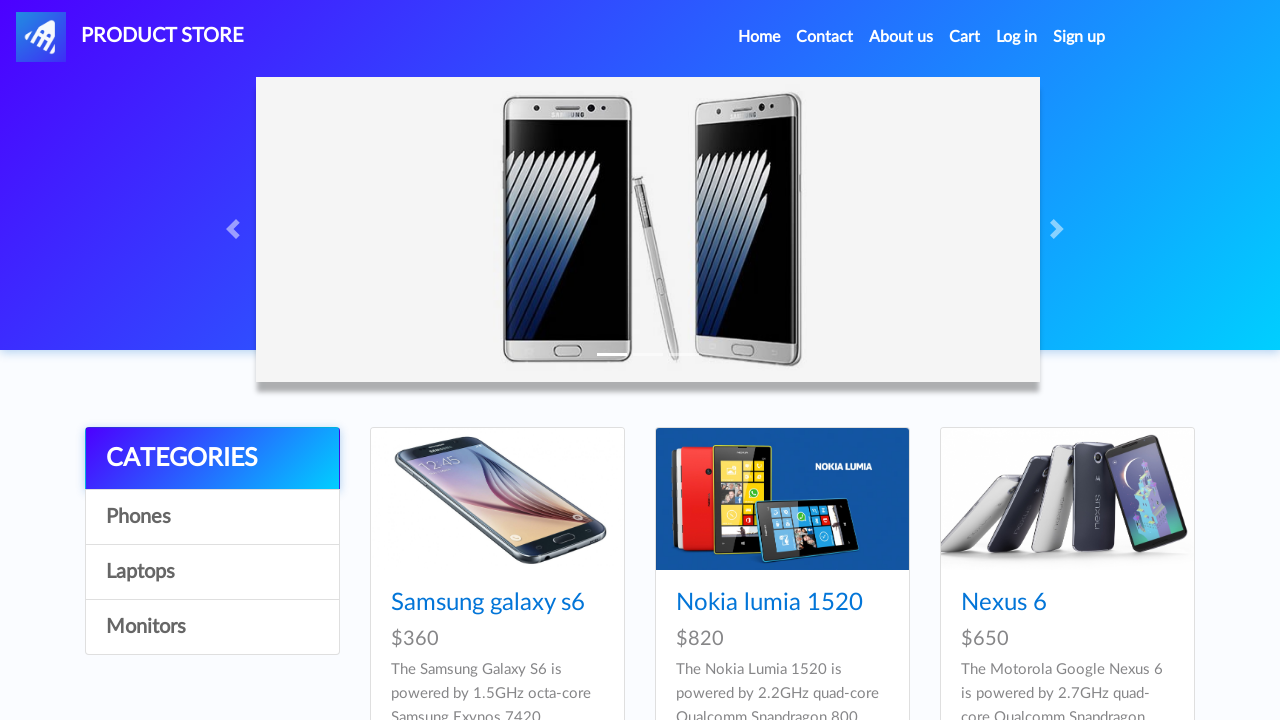

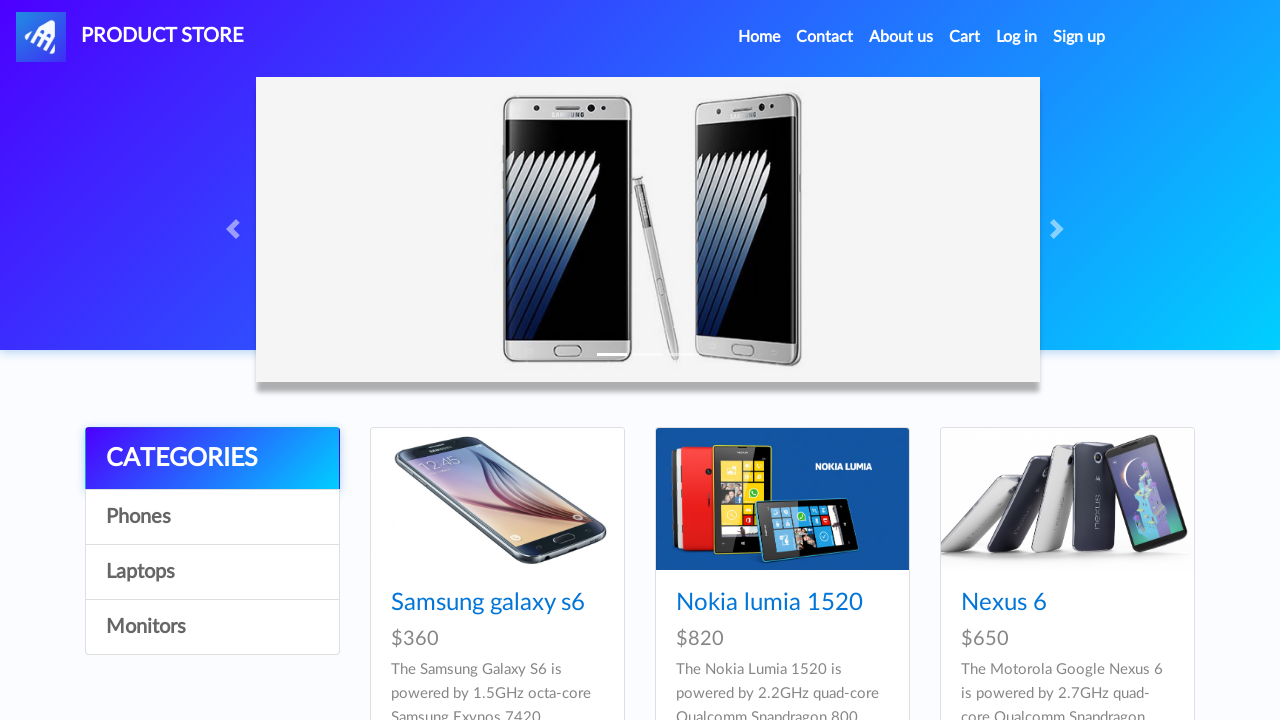